Navigates to McDonald's Ukraine full menu page, waits for product items to load, then clicks on a product to view its details page and verifies that product information (name and description) is displayed.

Starting URL: https://www.mcdonalds.com/ua/uk-ua/eat/fullmenu.html

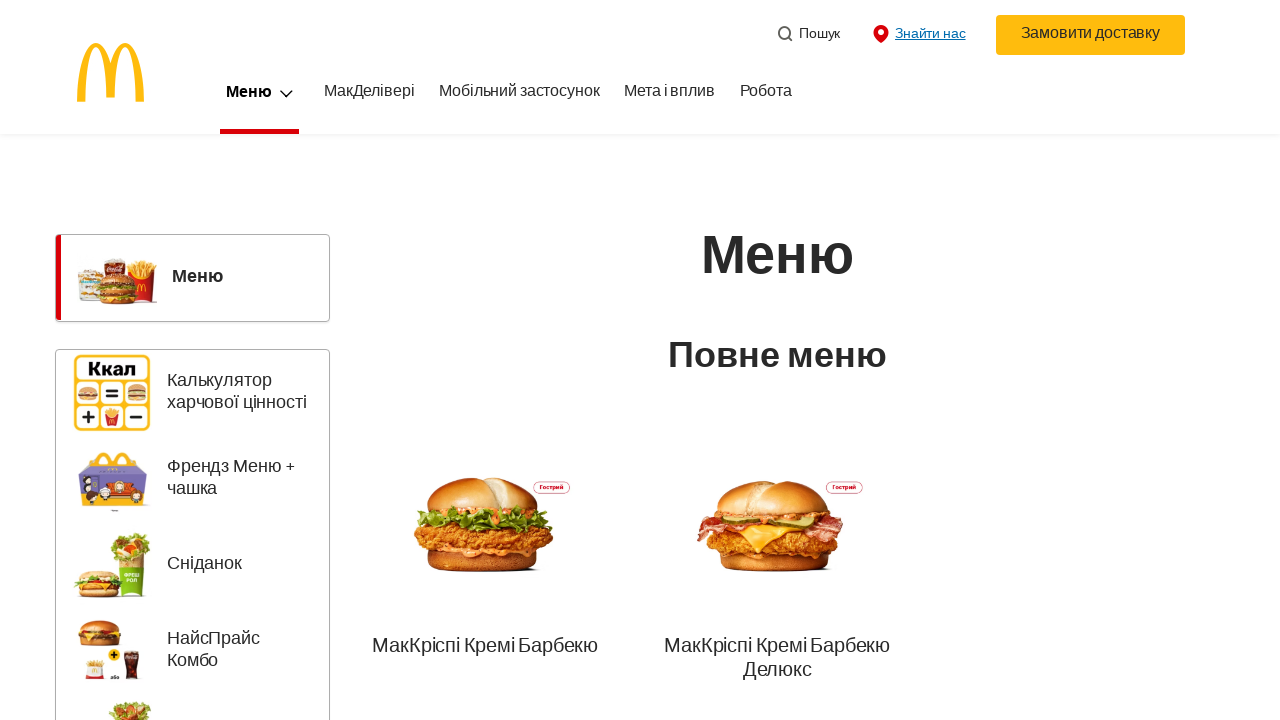

Waited for product items to load on McDonald's Ukraine menu page
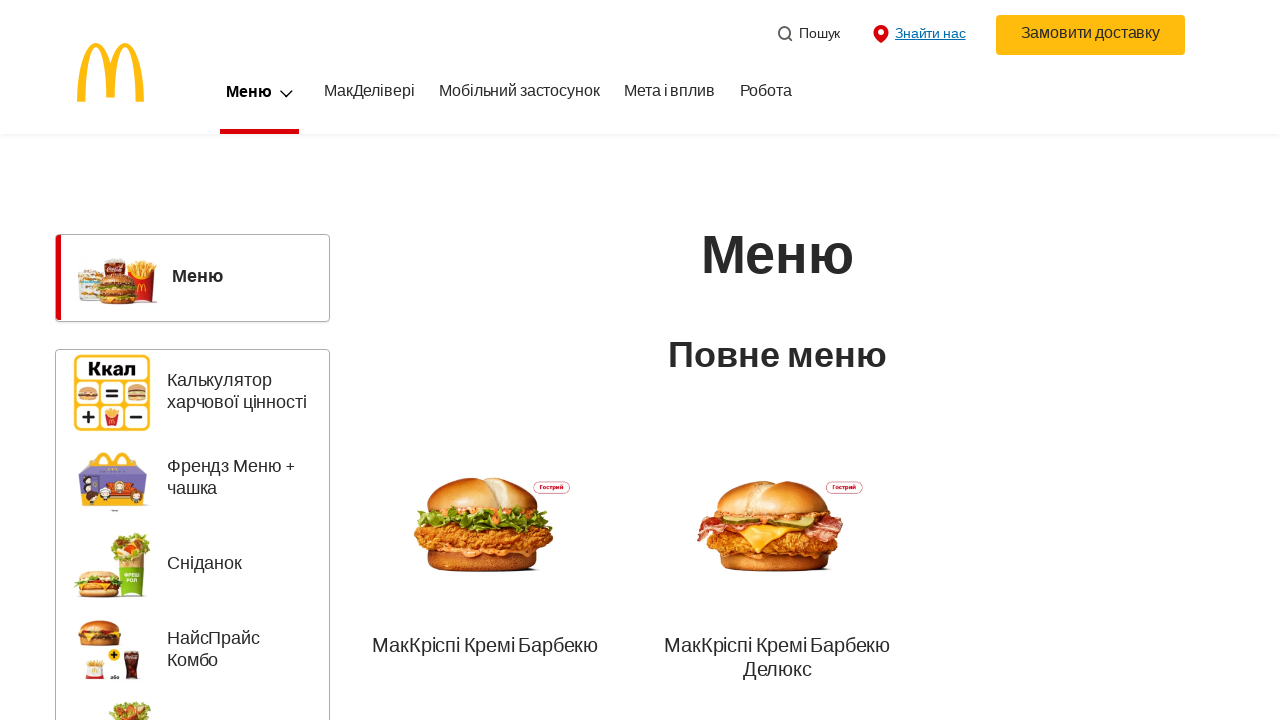

Located first product item in menu
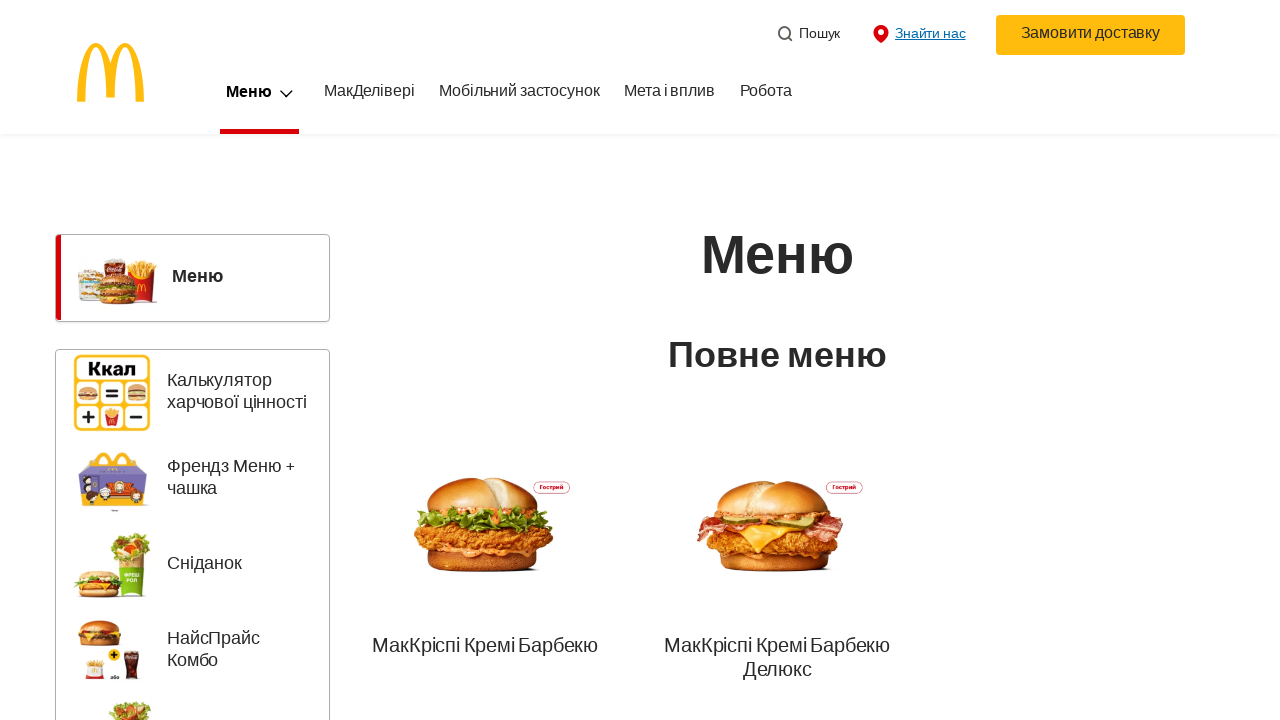

Clicked on first product to view details at (485, 567) on .cmp-category__item[data-product-id] a >> nth=0
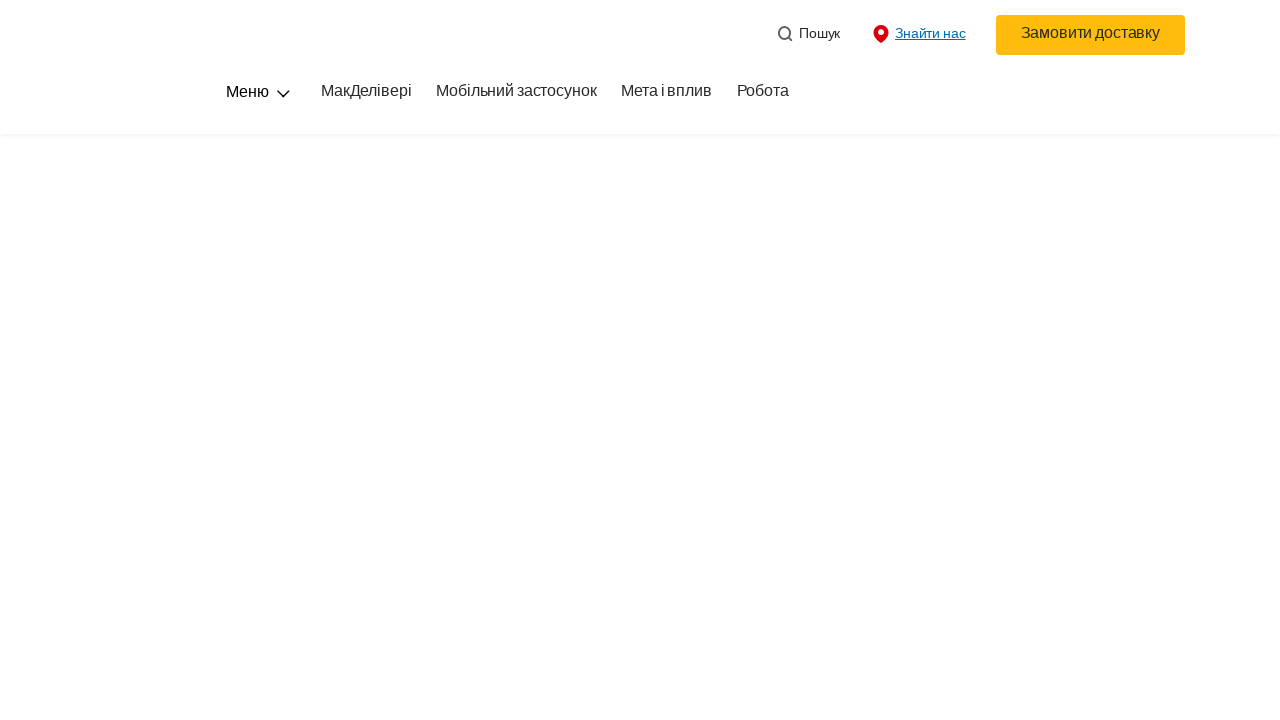

Waited for product name/title to load on details page
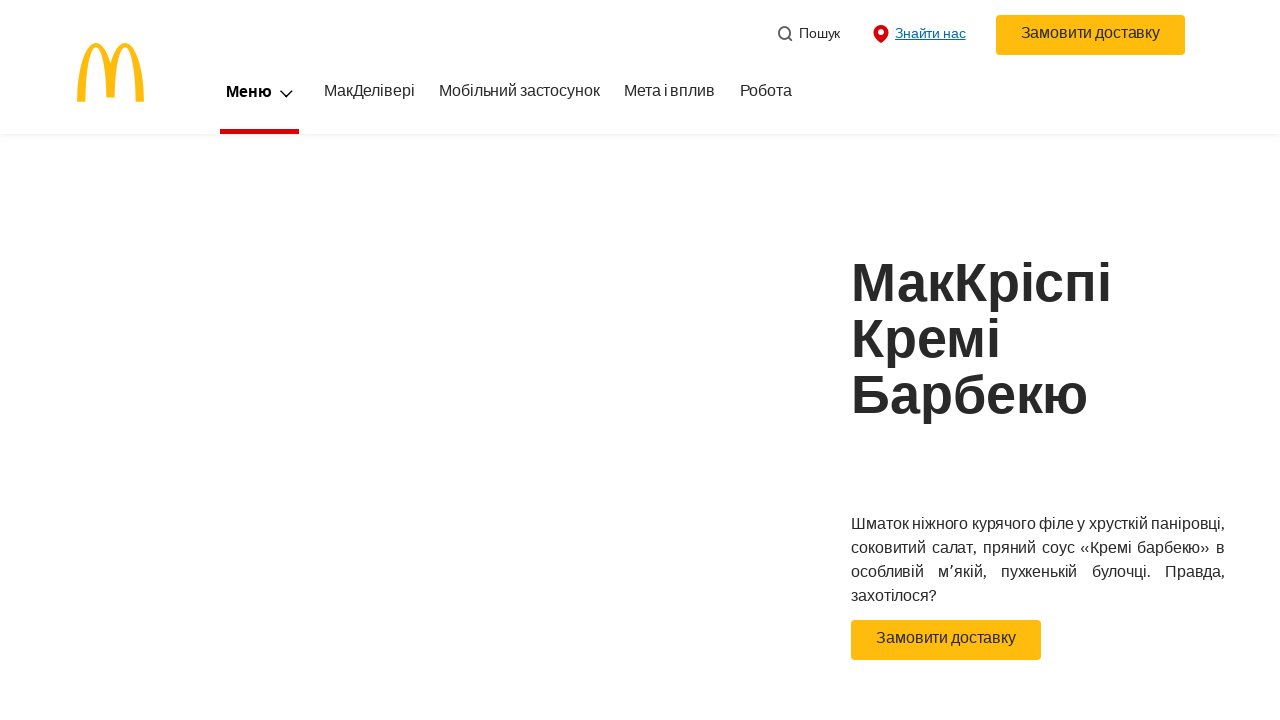

Waited for product description to load on details page
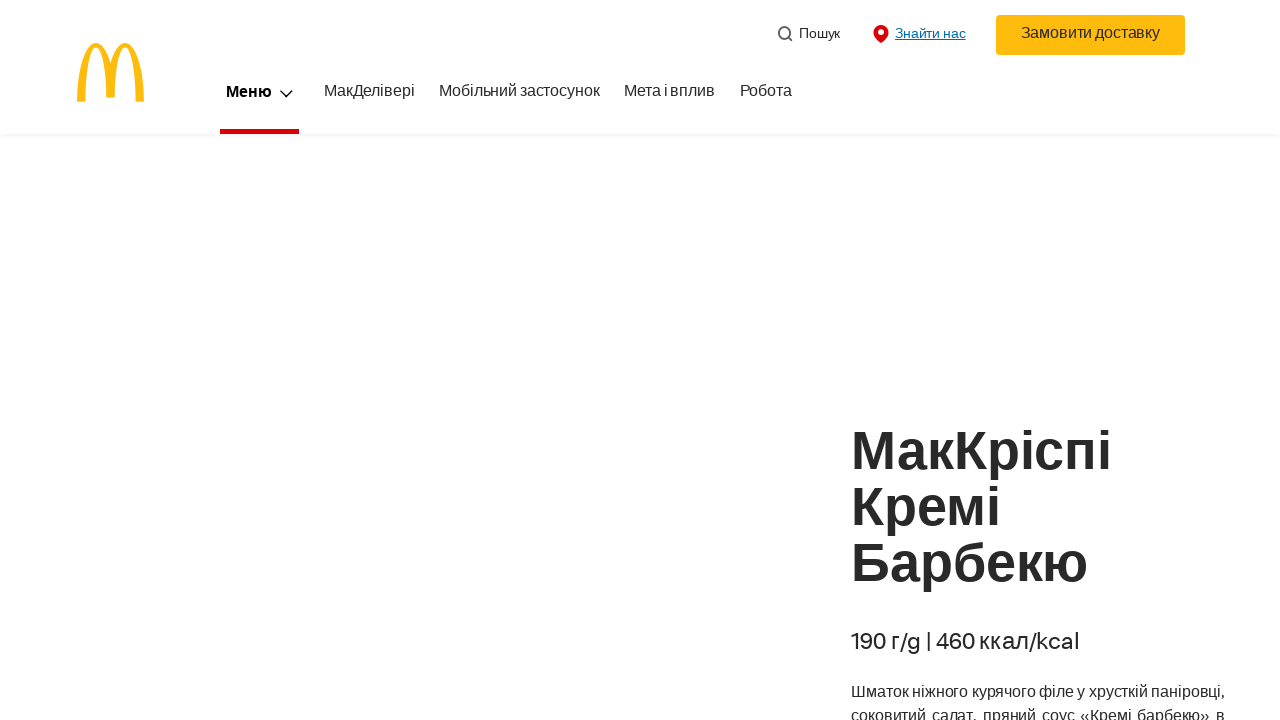

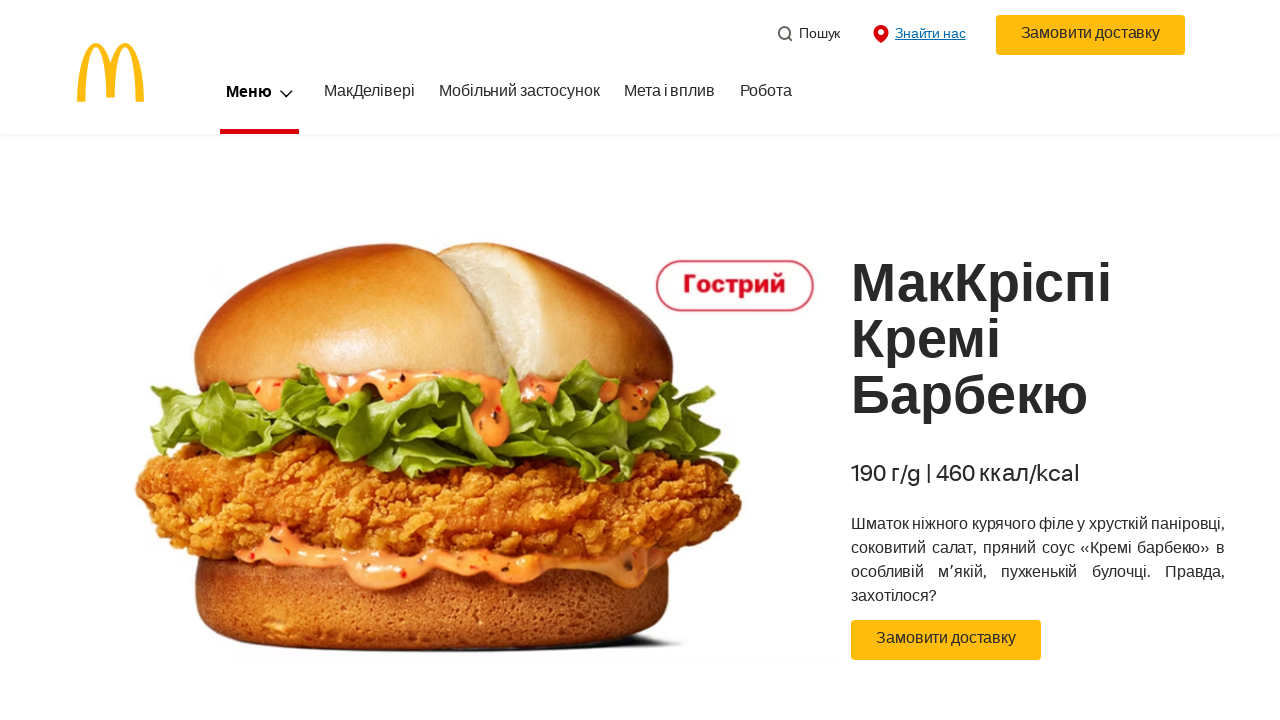